Tests keyboard actions by typing uppercase text using Shift key modifier into a first name field, then navigates to another page and types additional text into an input field.

Starting URL: https://awesomeqa.com/practice.html

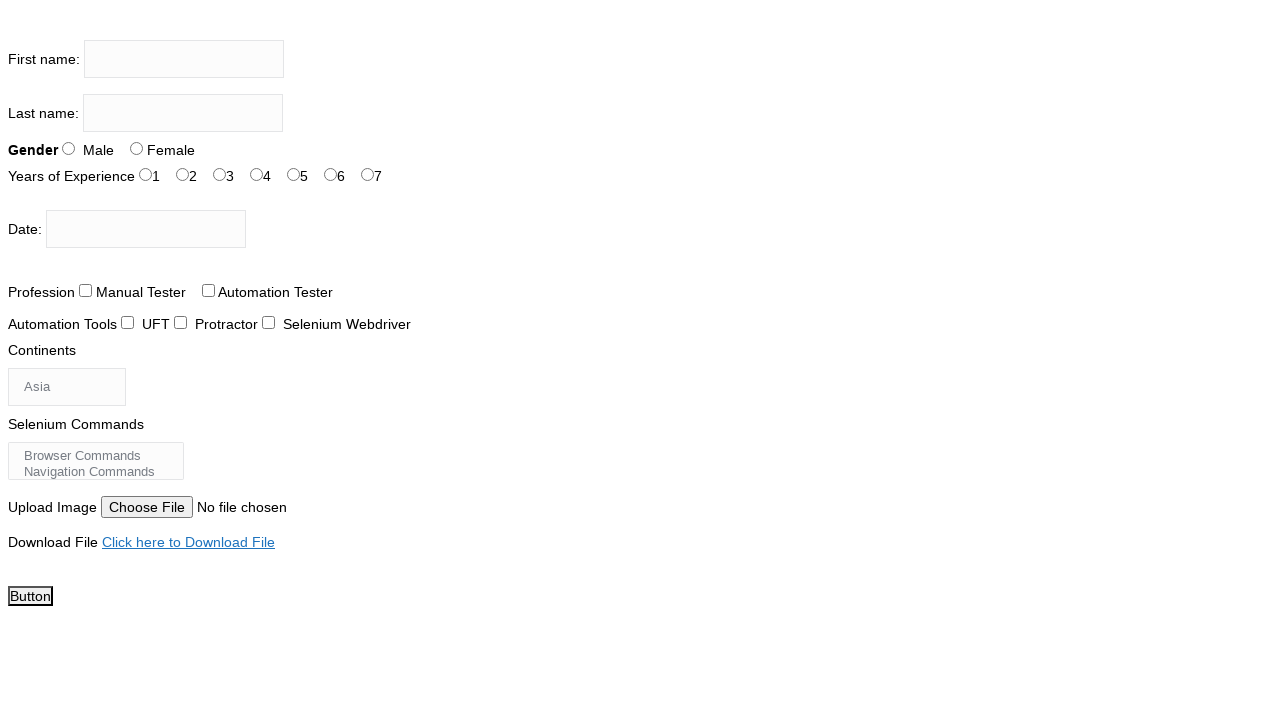

Located first name input field
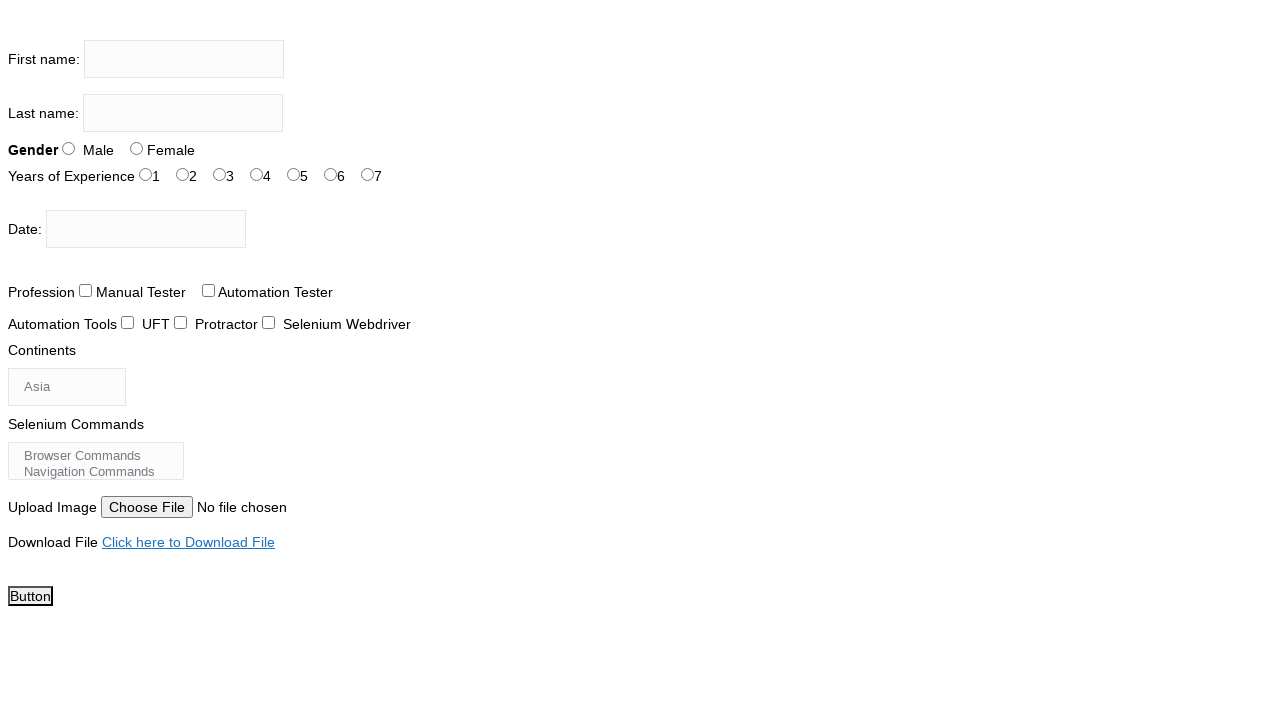

Pressed Shift+T to type uppercase T on input[name='firstname']
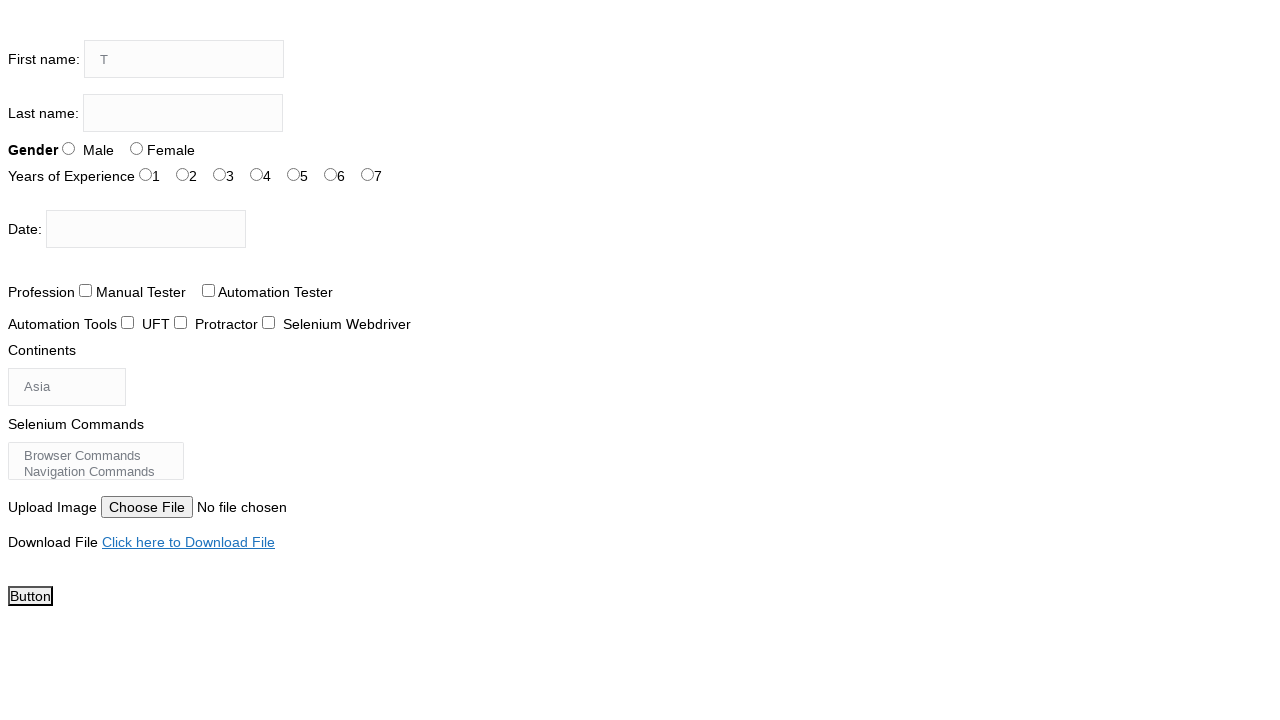

Typed 'HE TESTING ACADEMY' into first name field with 50ms delay on input[name='firstname']
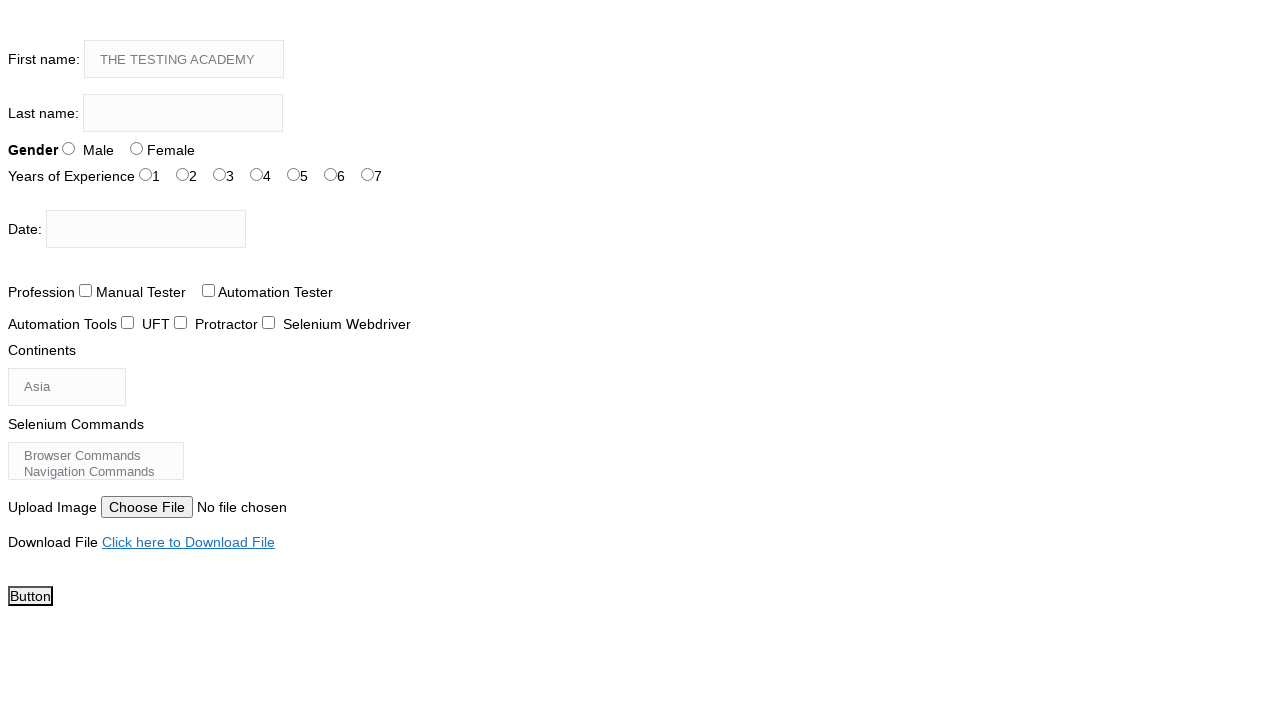

Navigated to second page (single_text_input.html)
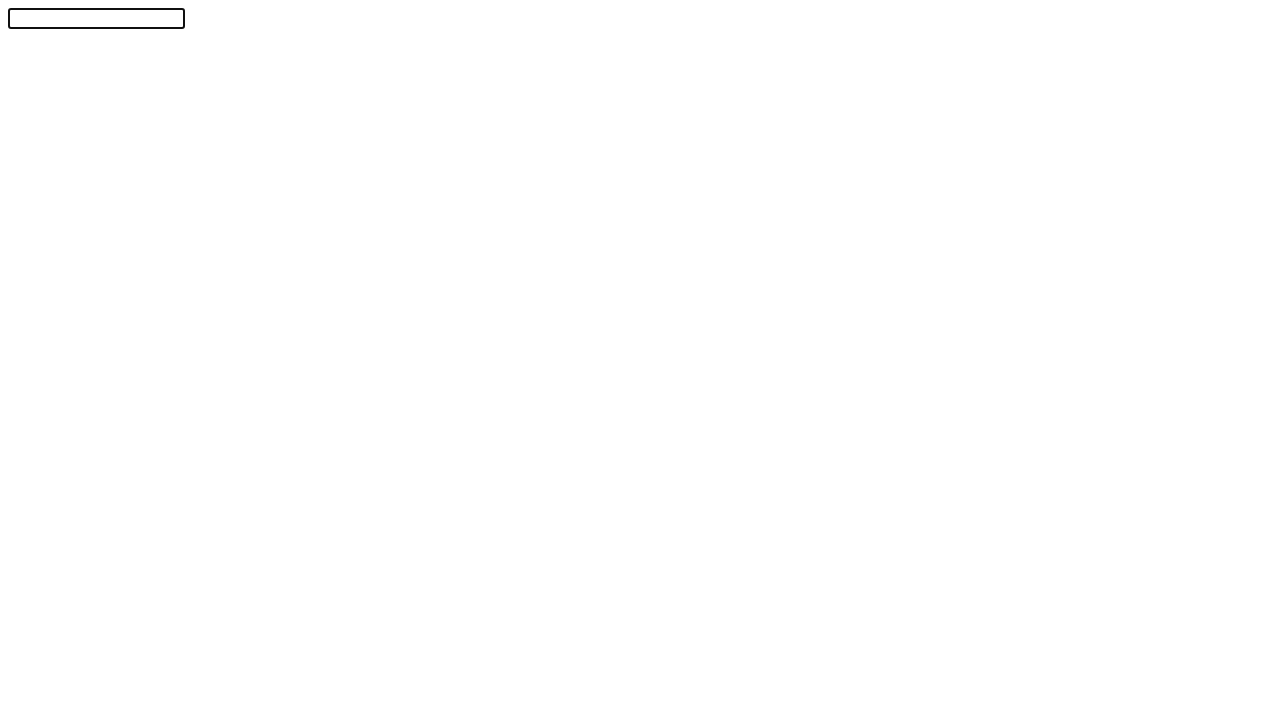

Waited for page DOM content to load
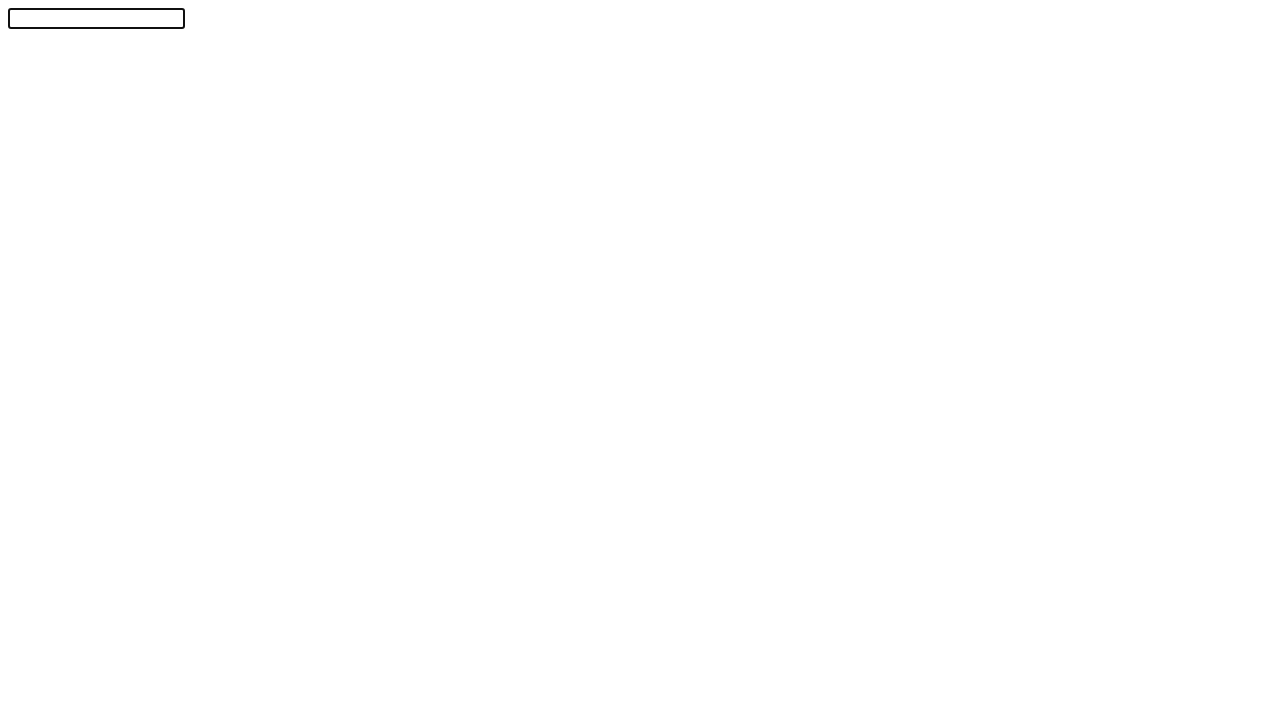

Typed 'Selenium' into input field on second page
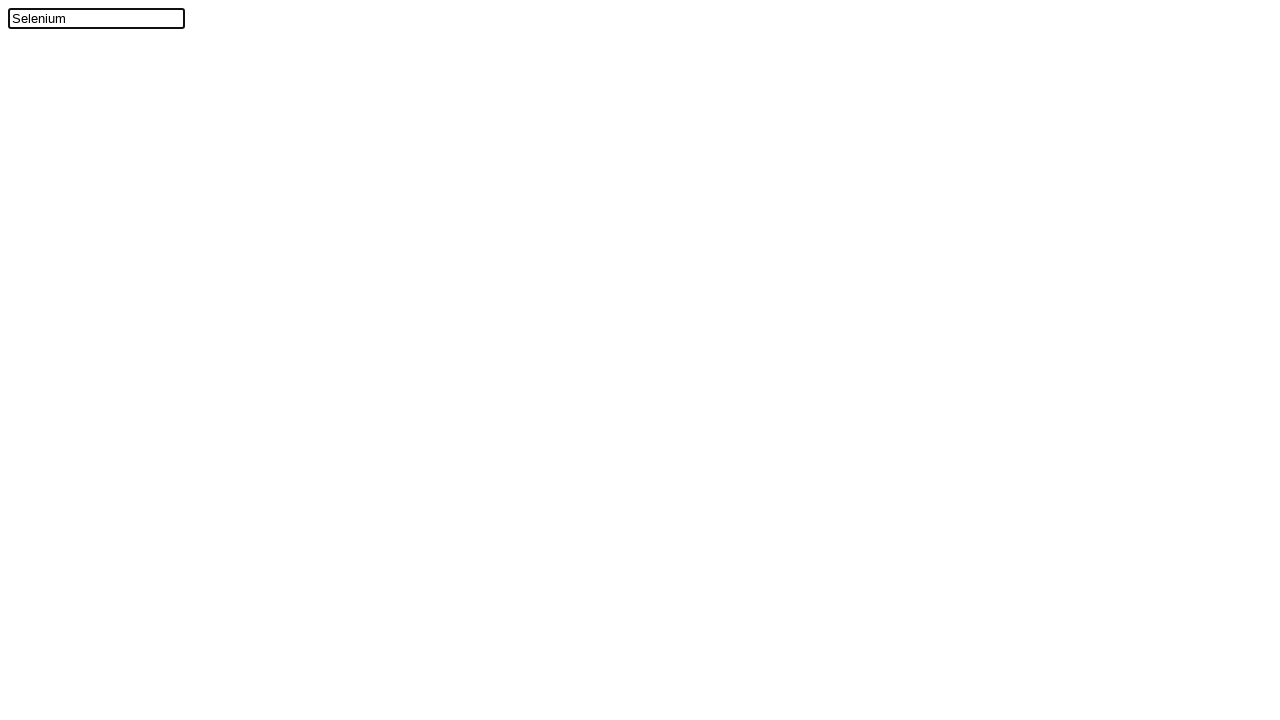

Waited 2000ms for action to complete
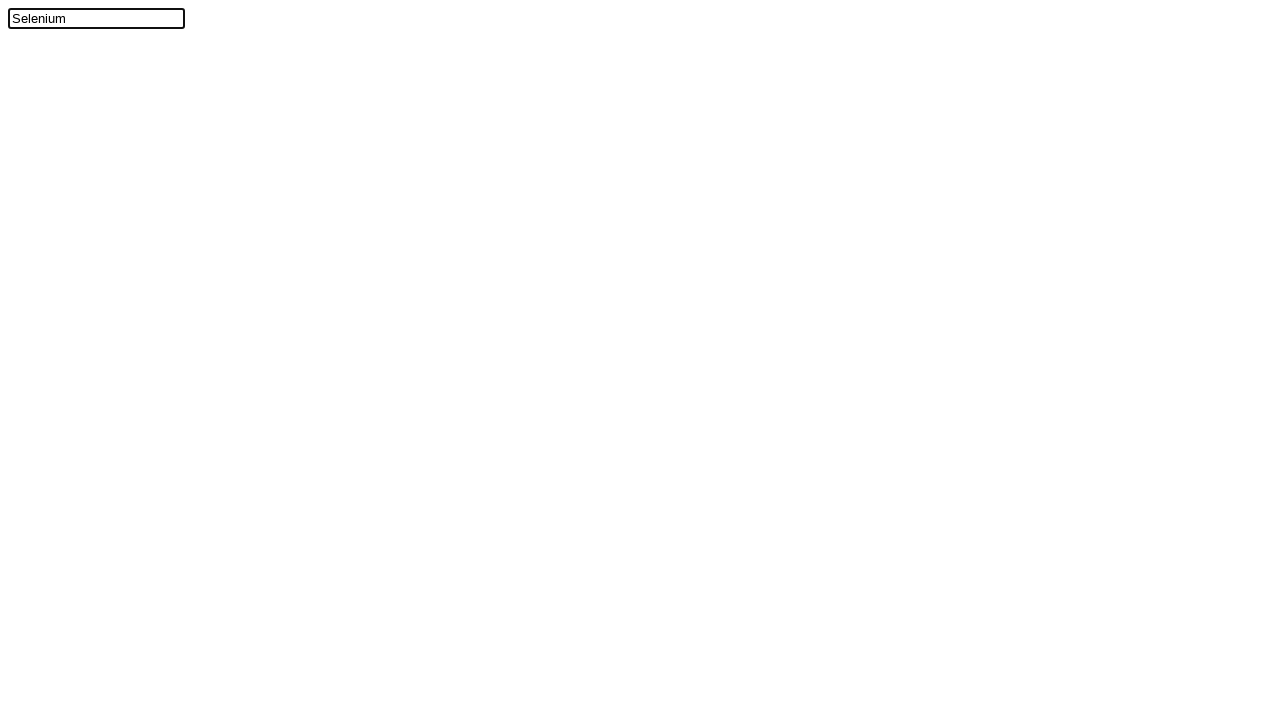

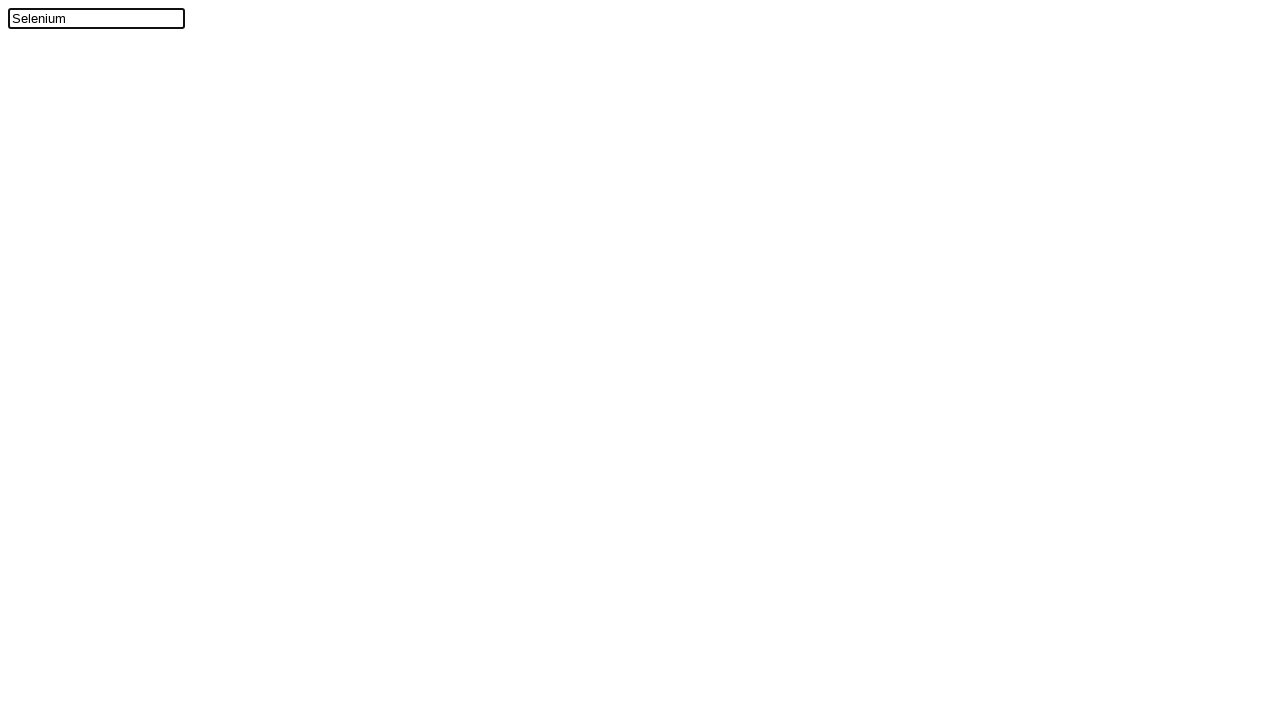